Tests clicking the "Get Started" link on Playwright homepage and verifies the Installation heading is visible

Starting URL: https://playwright.dev/

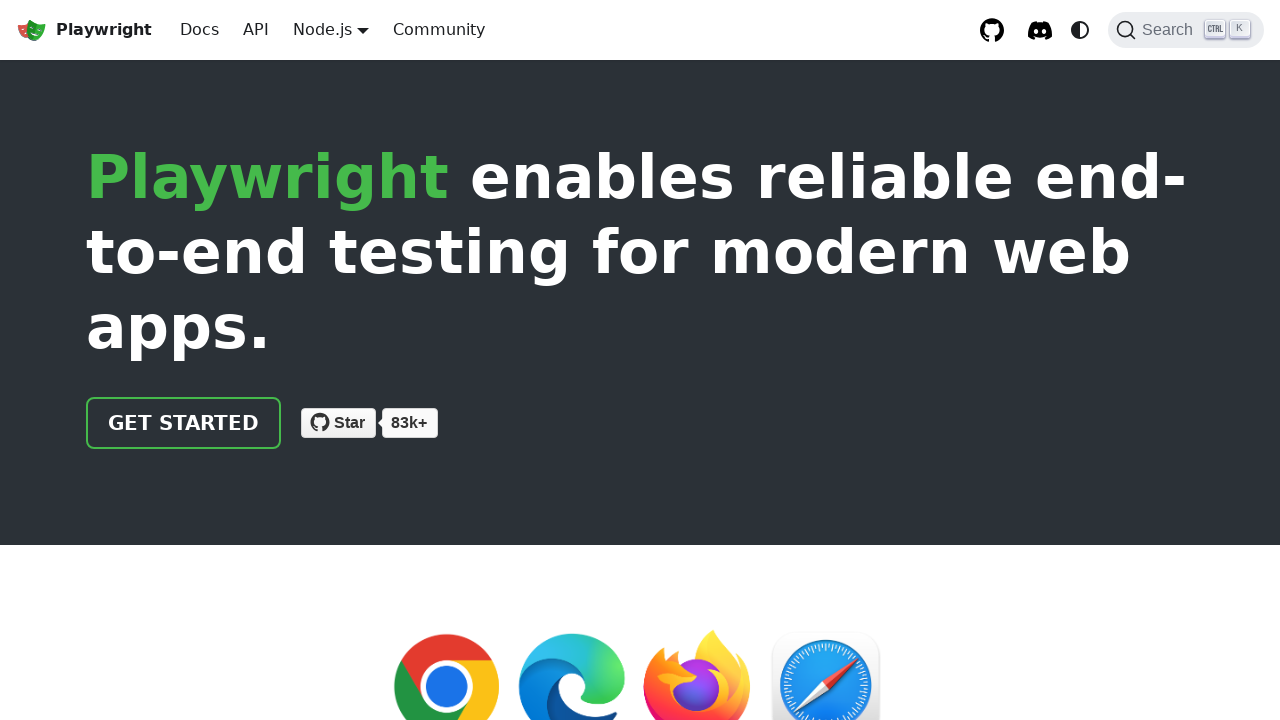

Clicked the 'Get Started' link on Playwright homepage at (184, 423) on text=Get Started
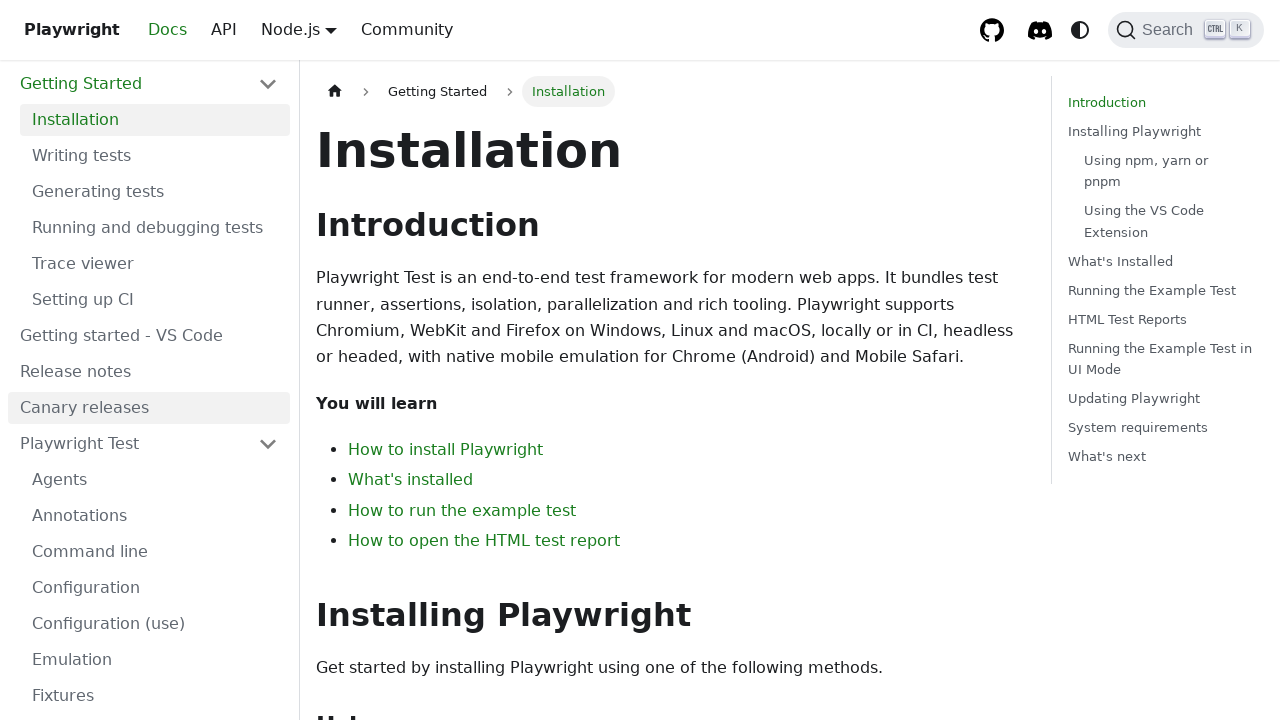

Installation heading is visible
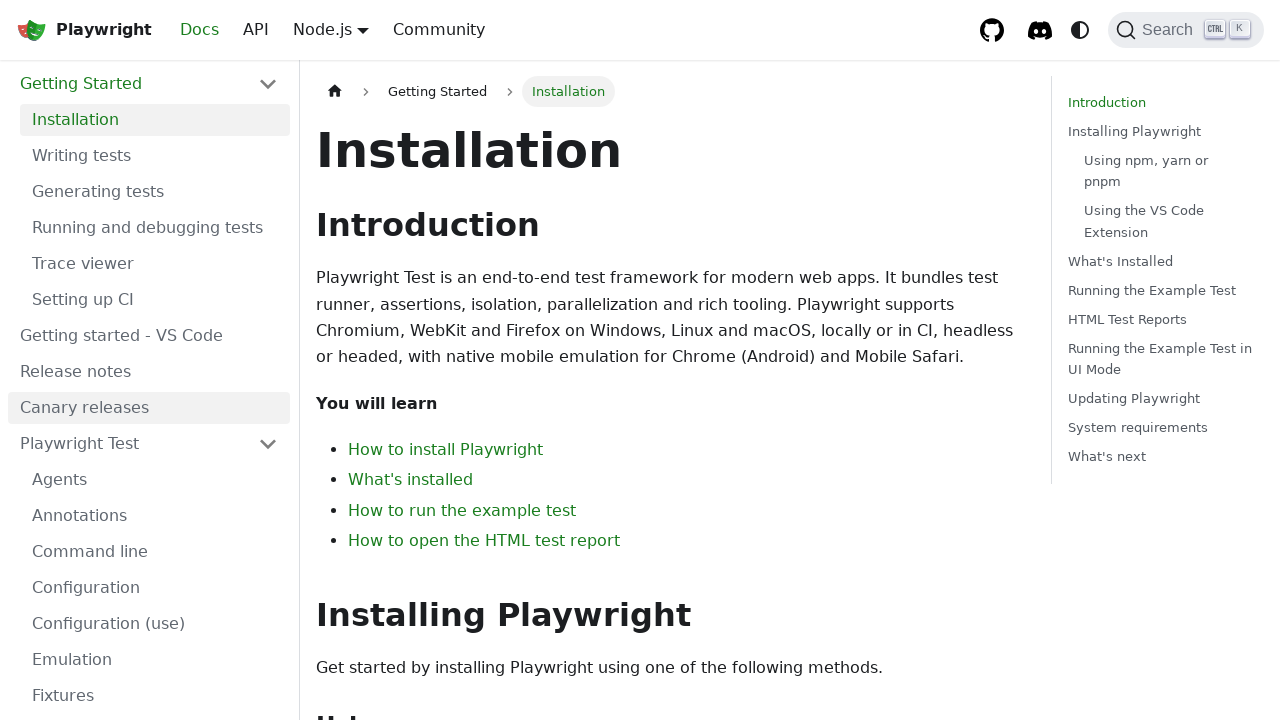

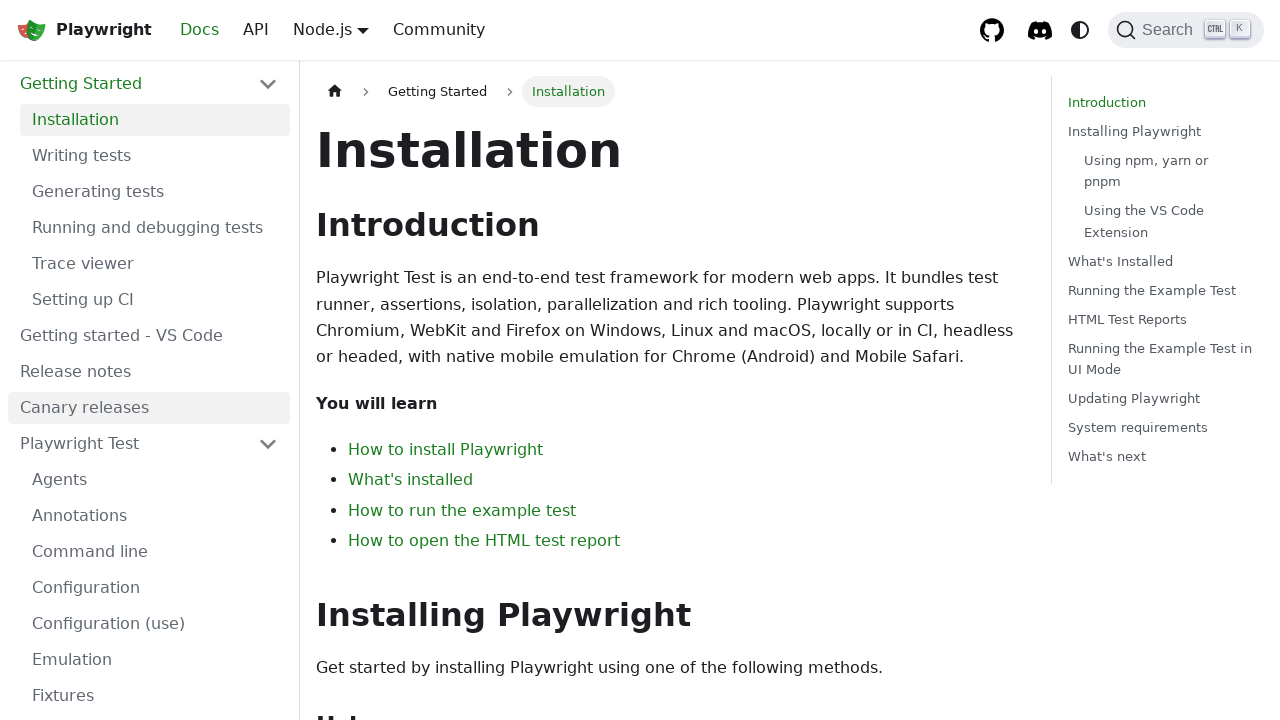